Navigates to Freepik website and verifies the page loads successfully

Starting URL: https://www.freepik.com/

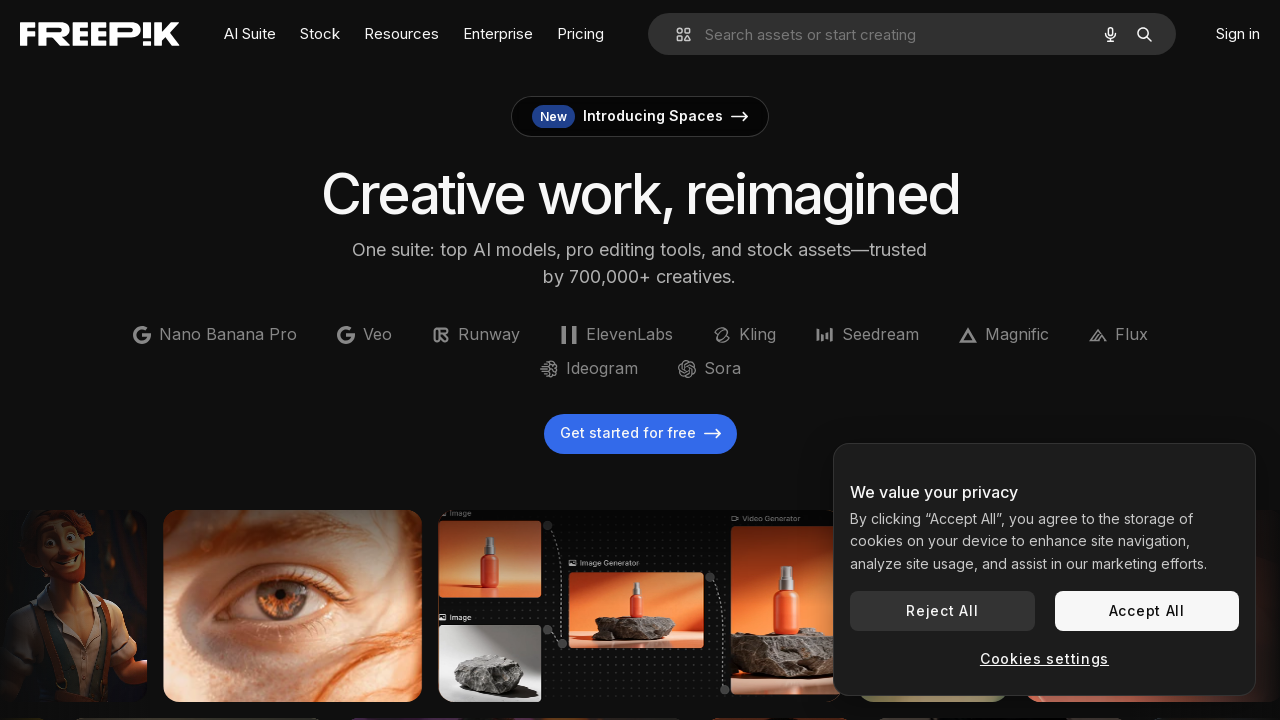

Waited for page DOM content to load
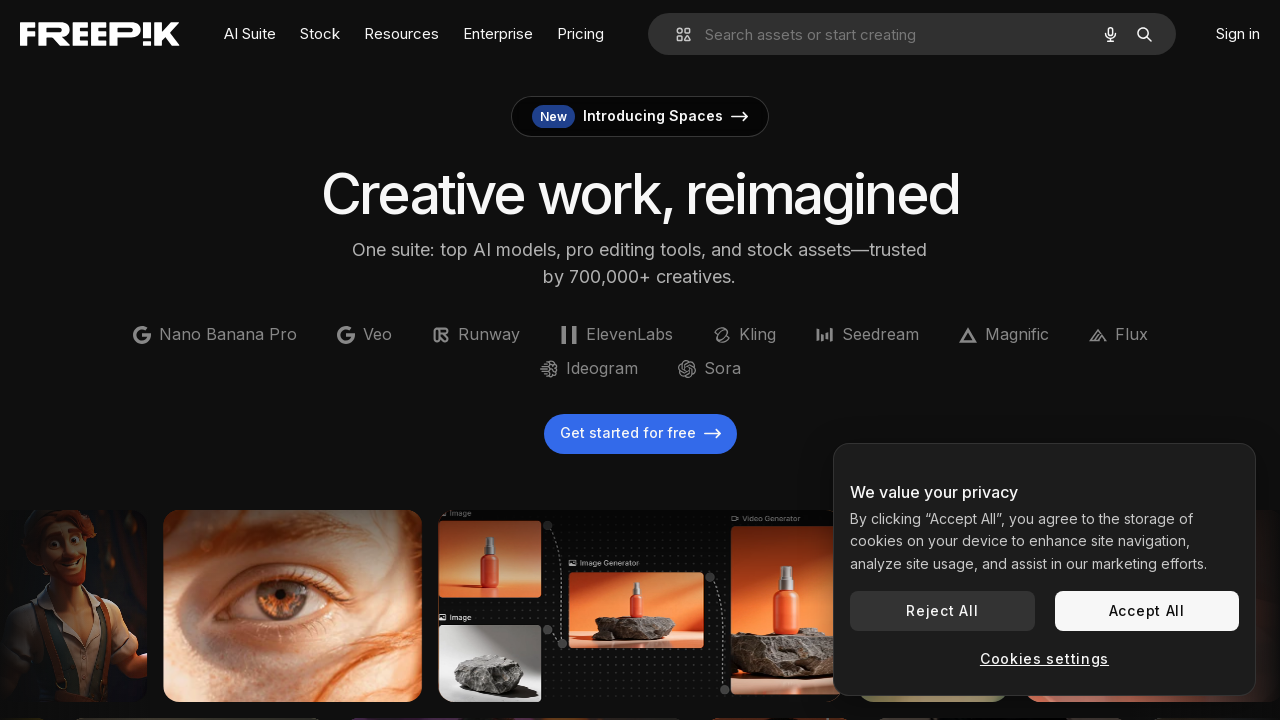

Verified body element is present on Freepik page
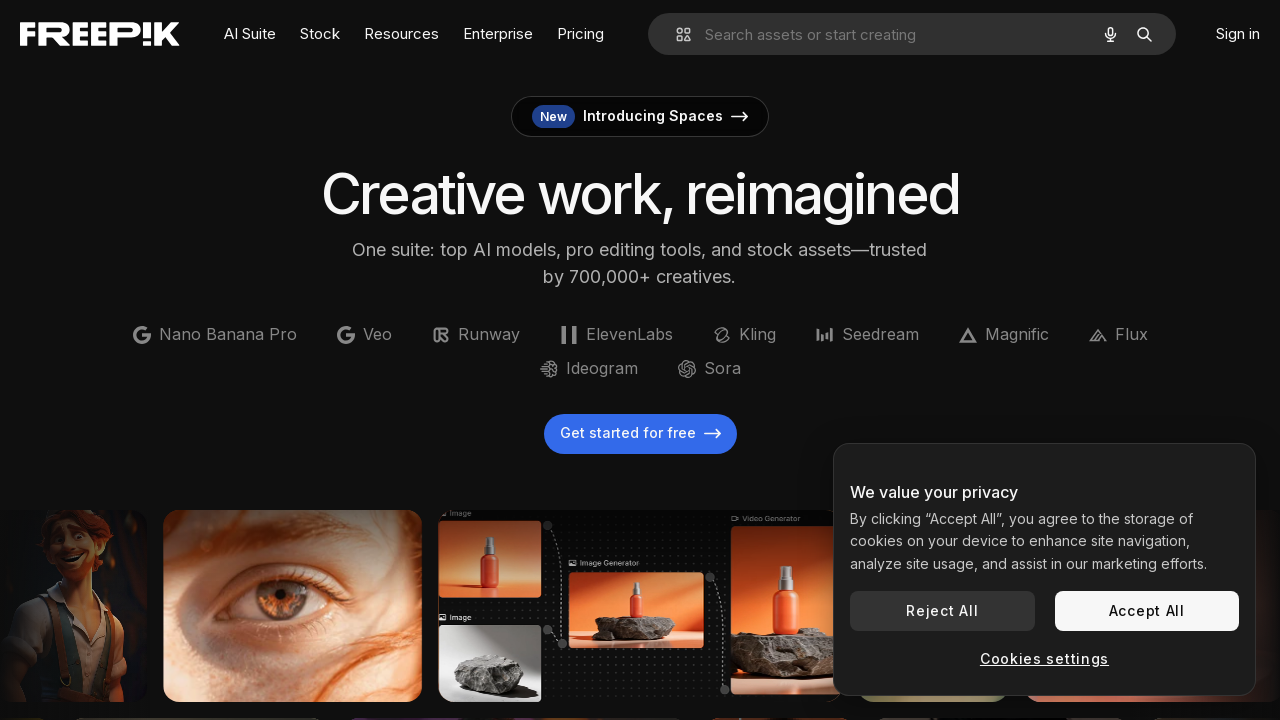

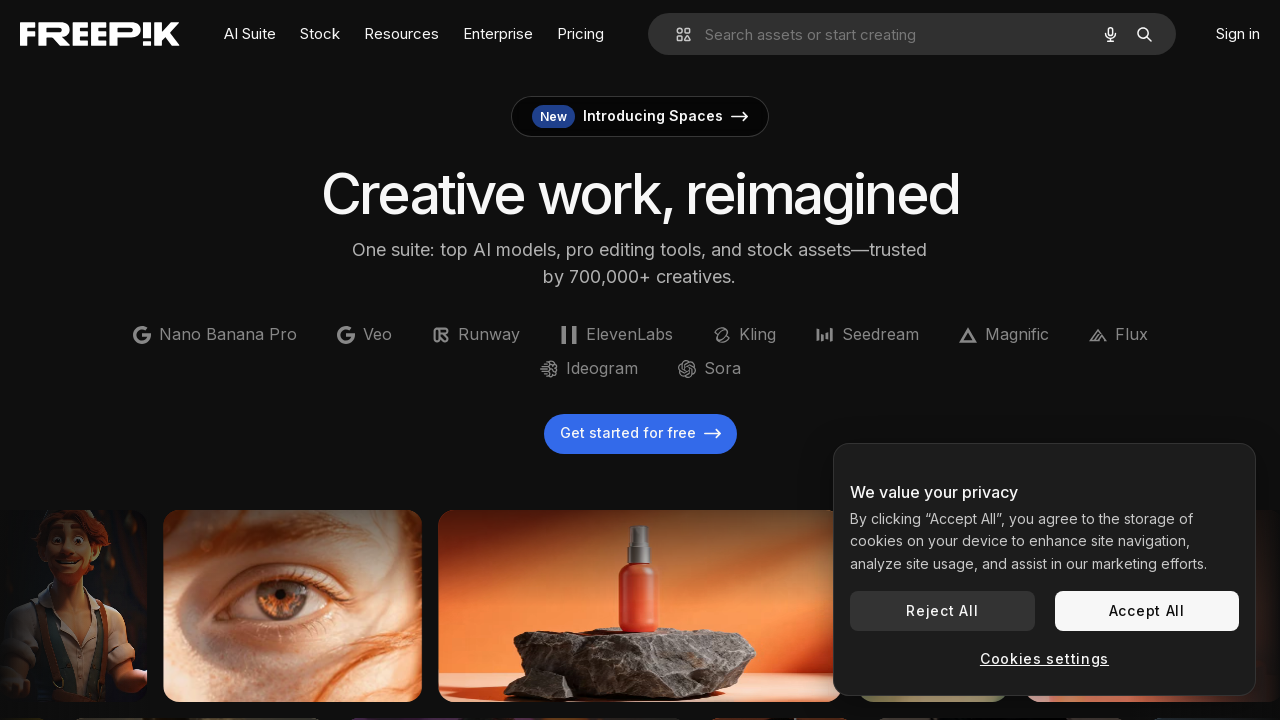